Tests the Playwright documentation site by clicking the "Get started" link and verifying the Installation heading is visible

Starting URL: https://playwright.dev/

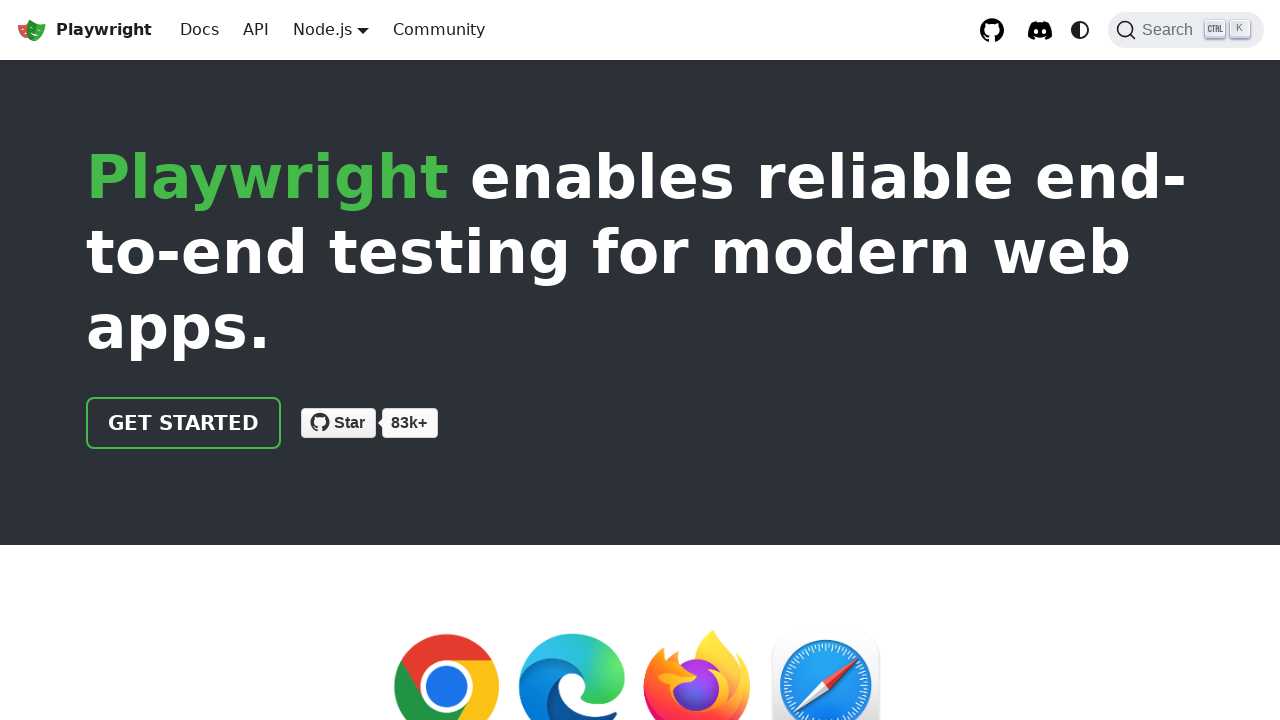

Clicked the 'Get started' link at (184, 423) on internal:role=link[name="Get started"i]
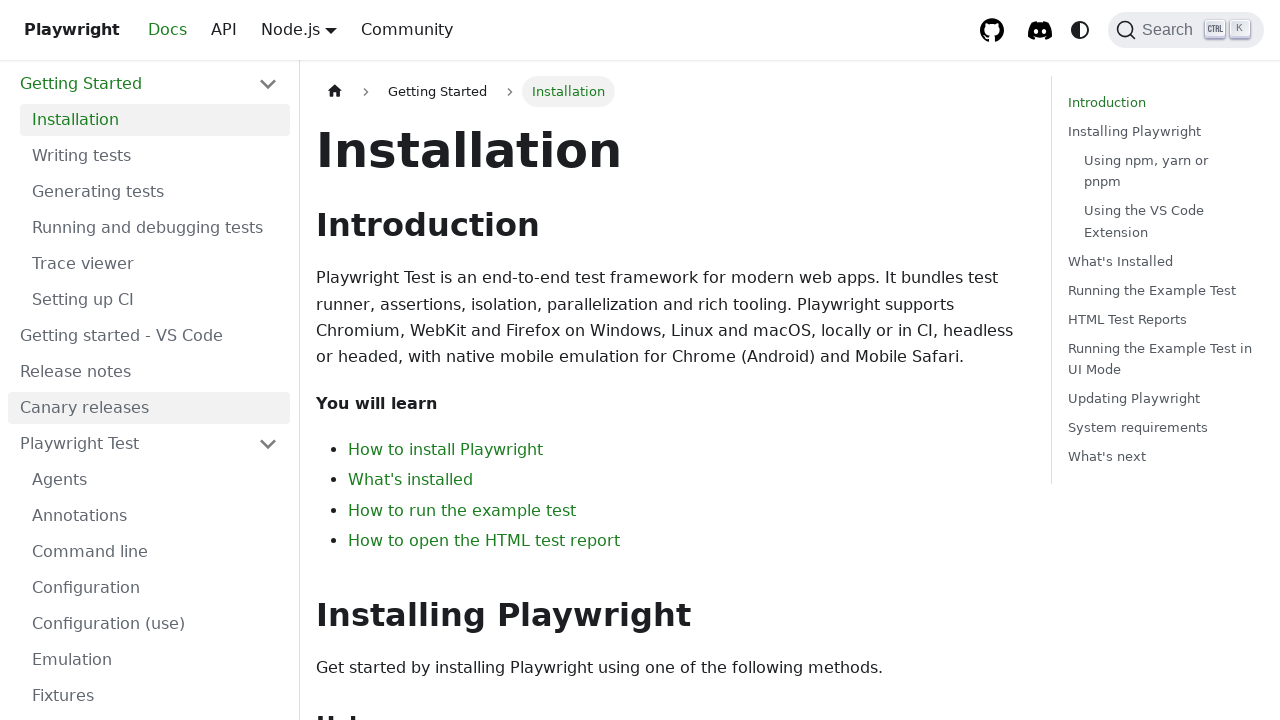

Installation heading is now visible
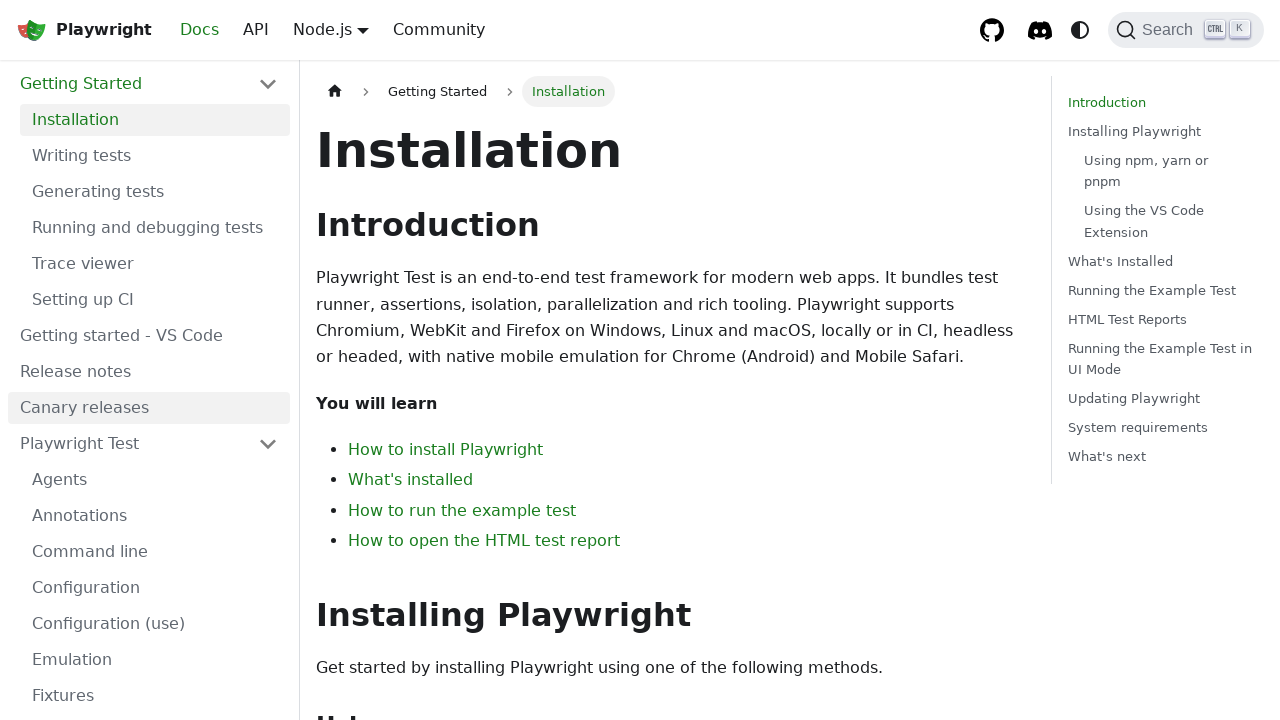

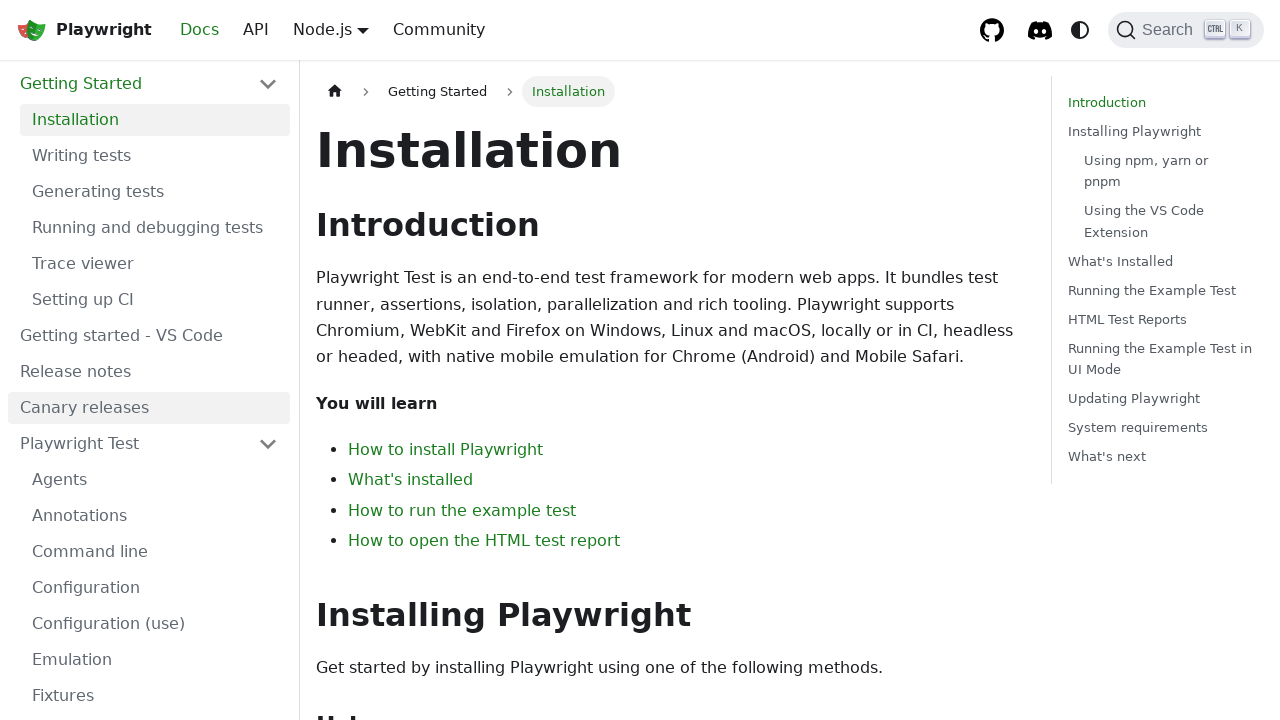